Navigates to a GitHub profile languages visualization page and waits for the content to fully render by setting a specific viewport size.

Starting URL: https://ionicabizau.github.io/github-profile-languages/api.html?xTriixrx

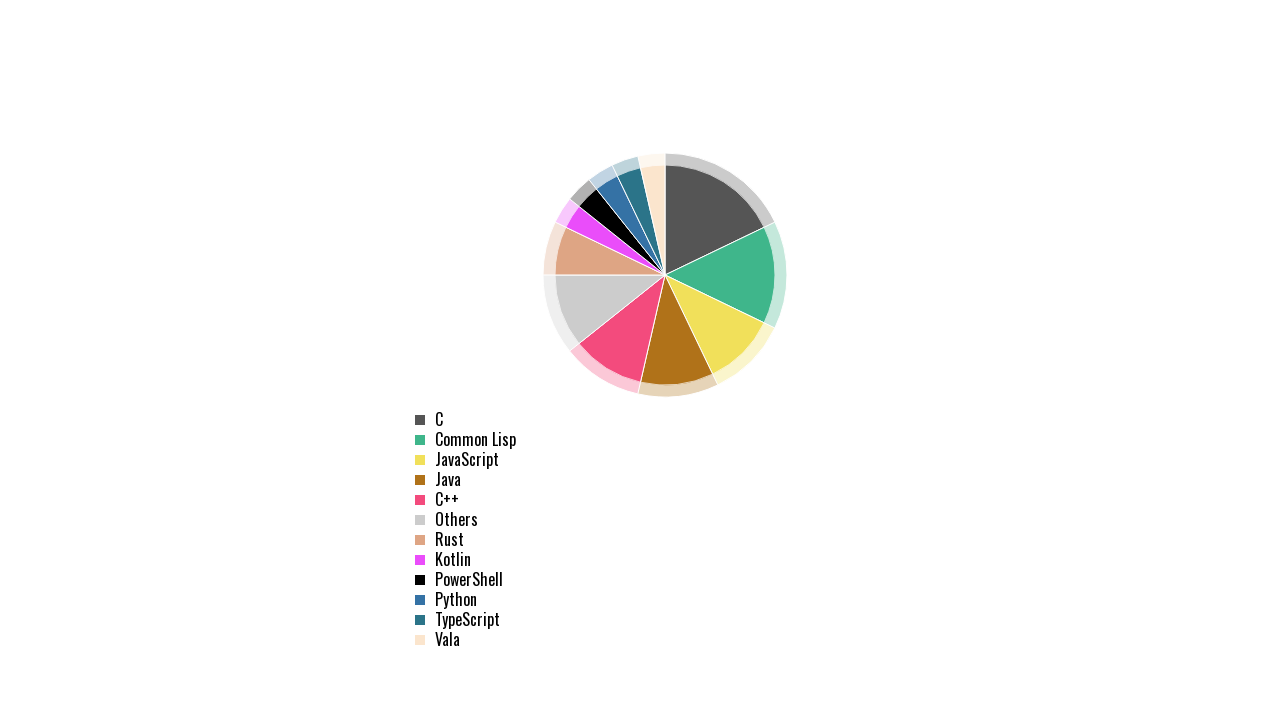

Set viewport size to 550x600 for language graph display
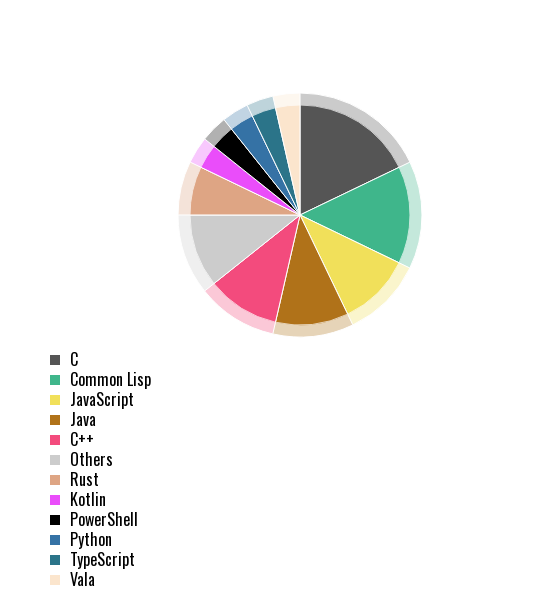

GitHub profile languages visualization page fully loaded with networkidle state
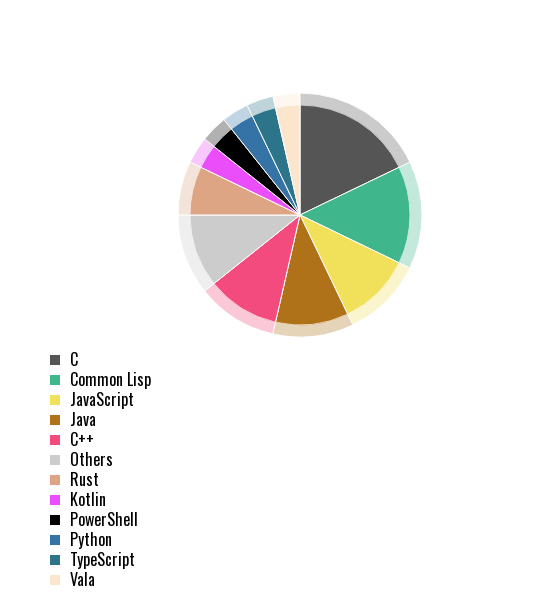

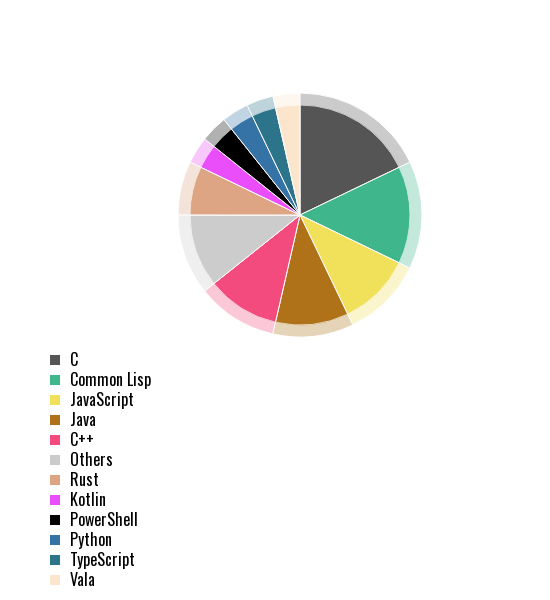